Navigates to the OrangeHRM demo page and clicks on the "OrangeHRM, Inc" link in the footer, then maximizes the browser window.

Starting URL: https://opensource-demo.orangehrmlive.com/

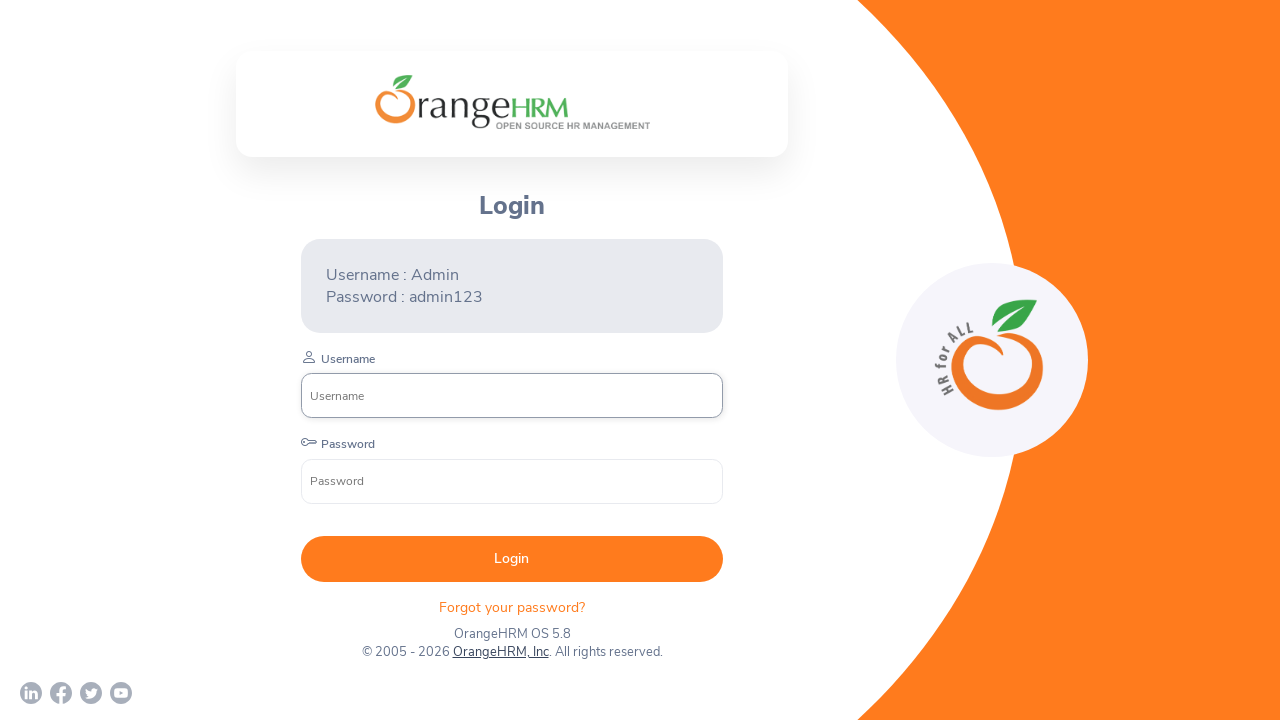

Waited for page to fully load with networkidle state
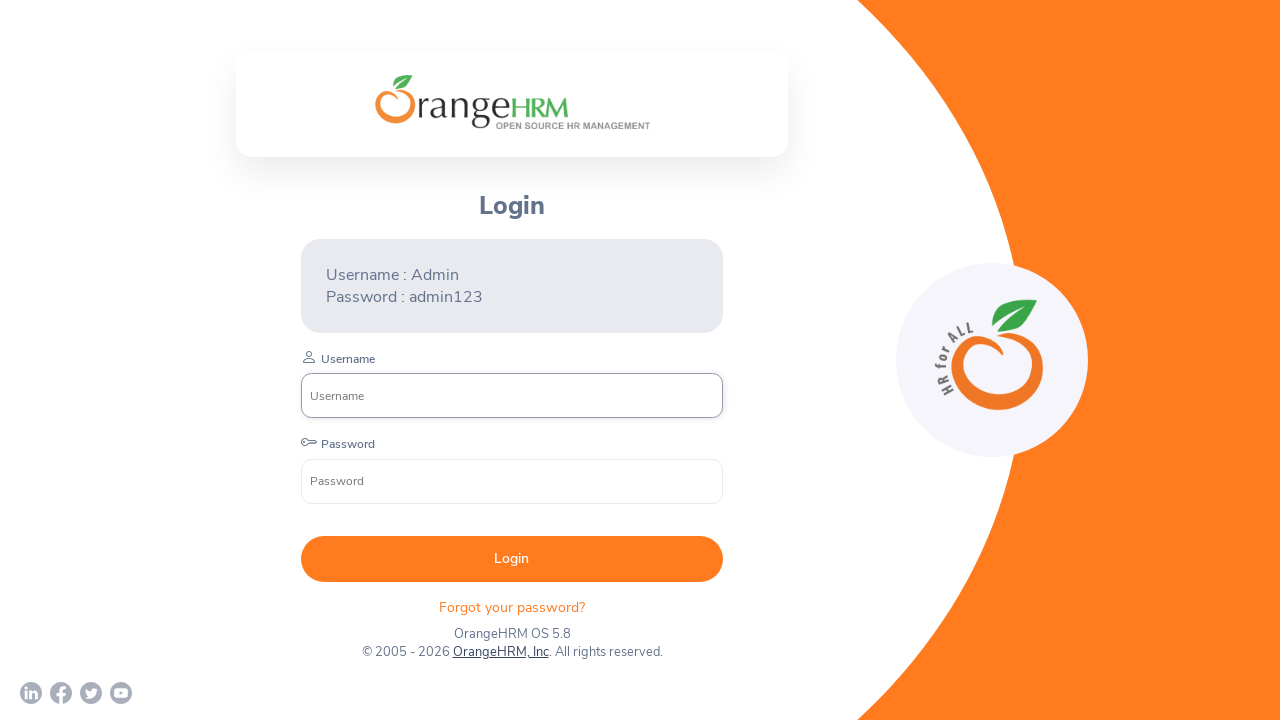

Clicked on the 'OrangeHRM, Inc' link in the footer at (500, 652) on text=OrangeHRM, Inc
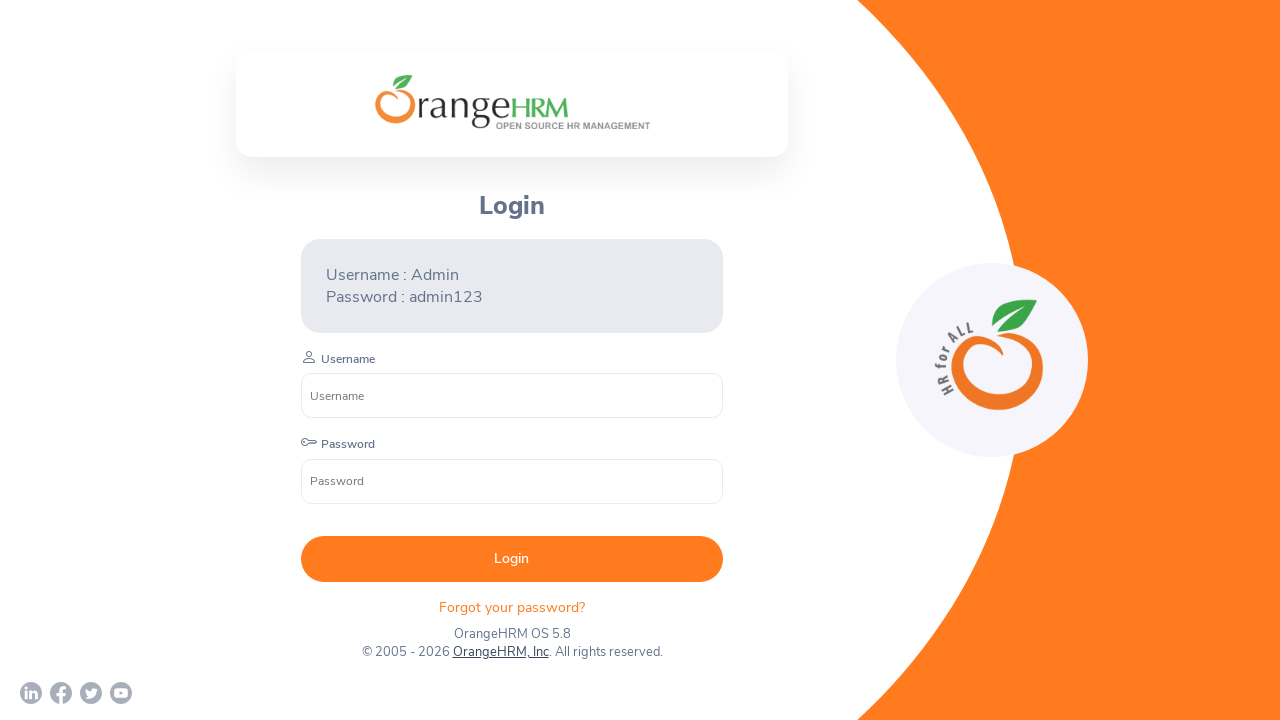

Maximized browser window to 1920x1080
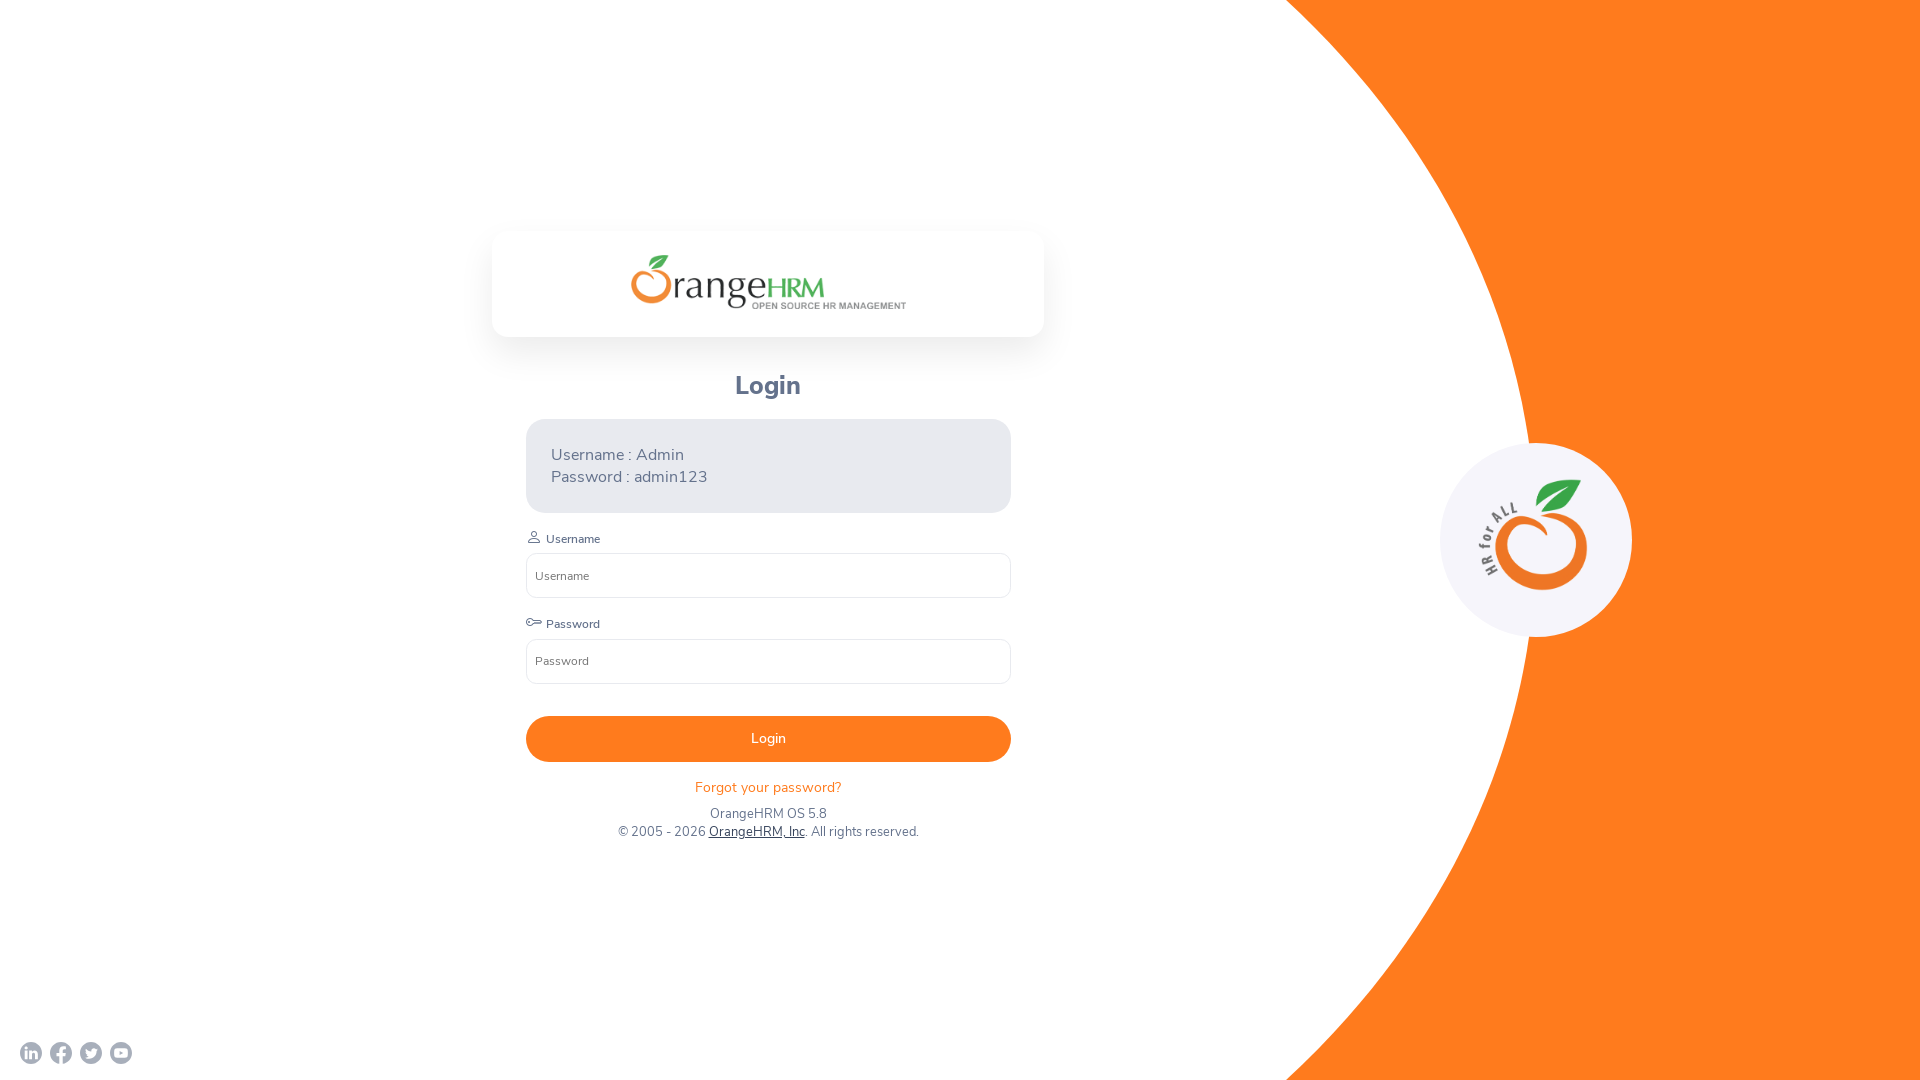

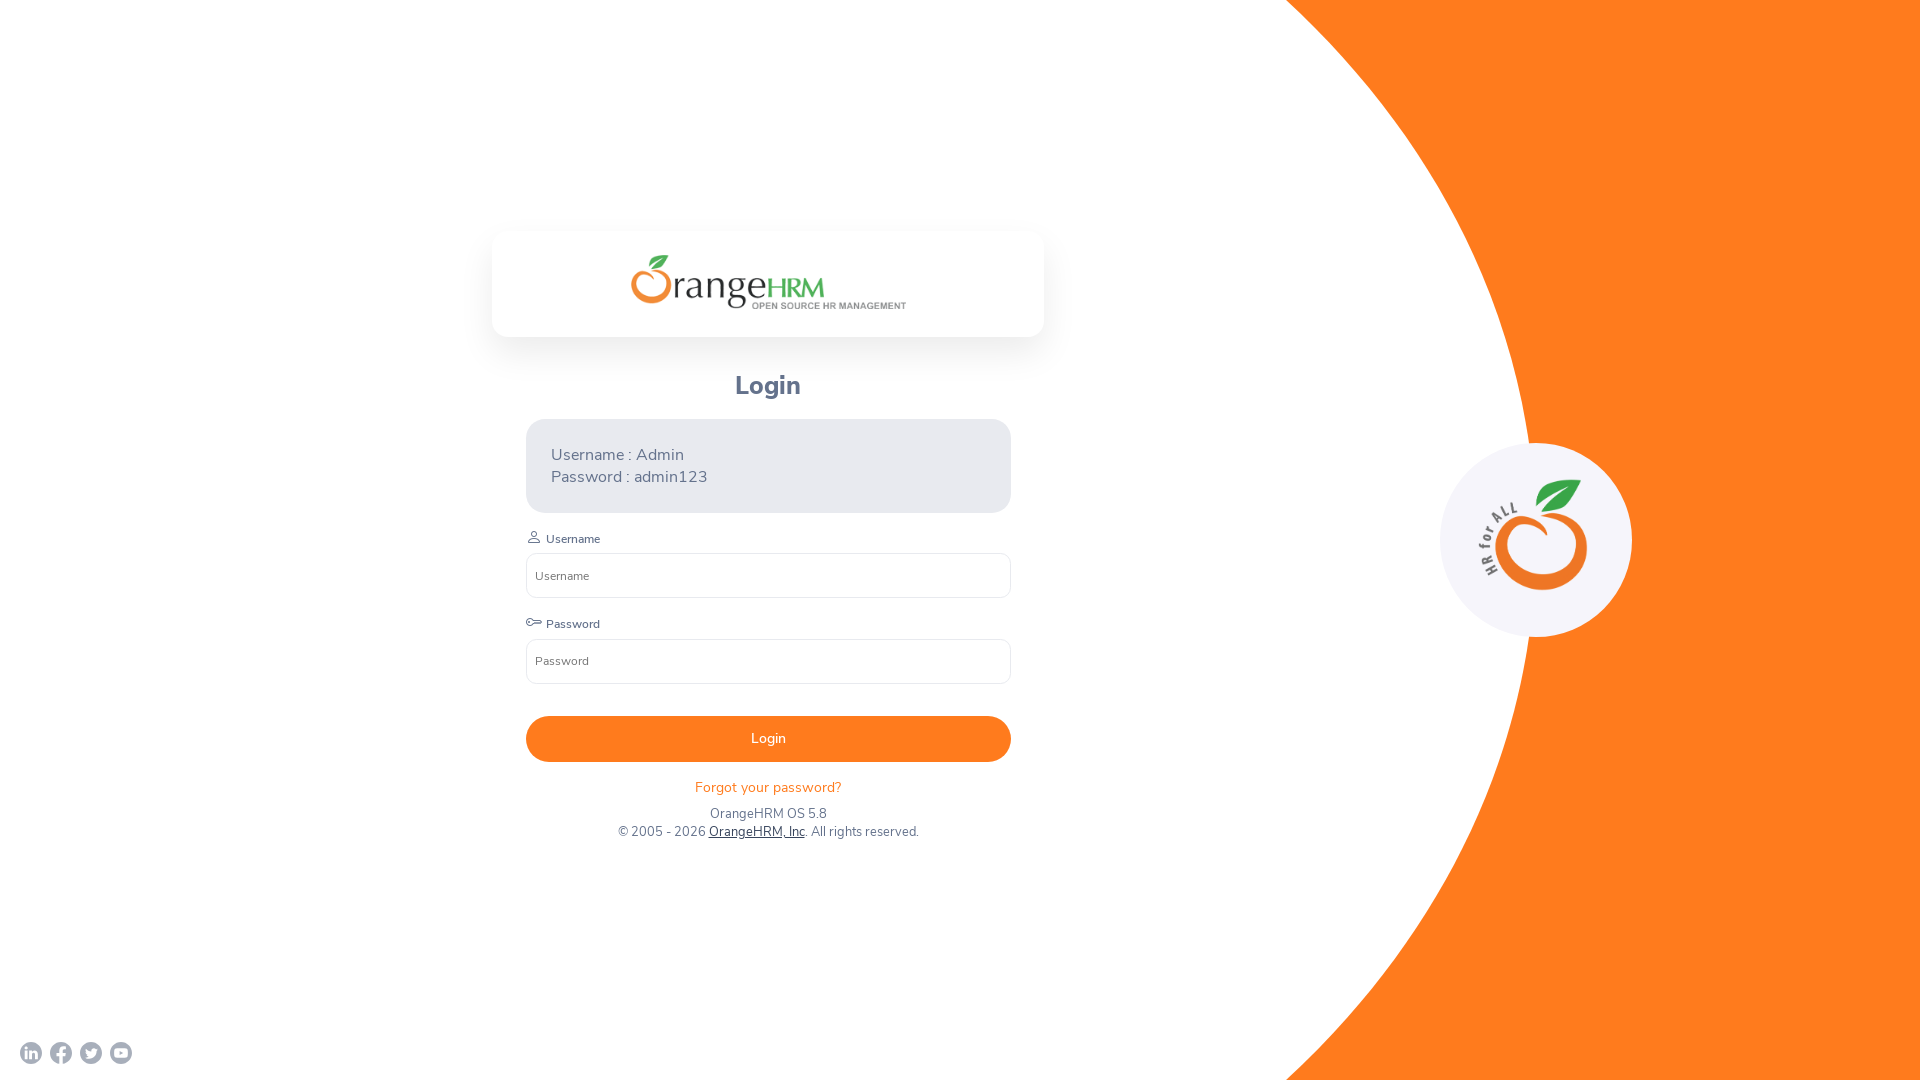